Navigates to a temperature monitoring web app and verifies that the temperature reading element is displayed on the page.

Starting URL: https://psyteam-fc61f.web.app/

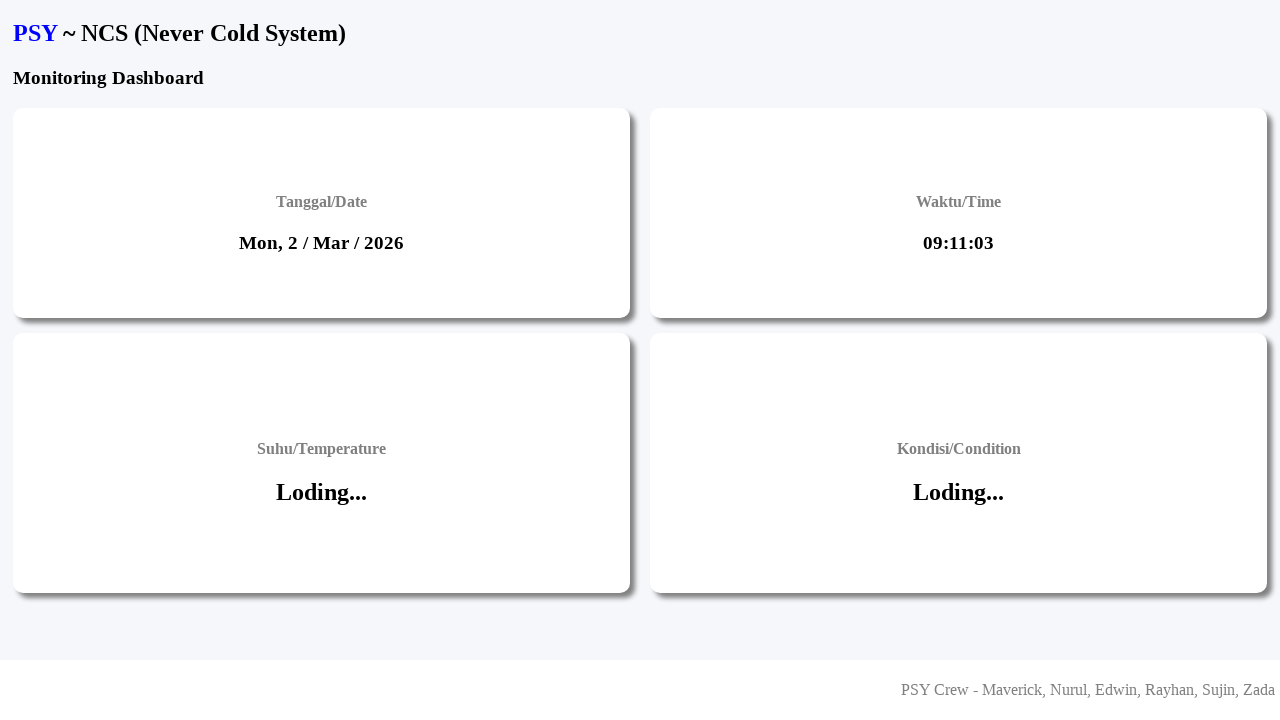

Waited 7 seconds for page to fully load
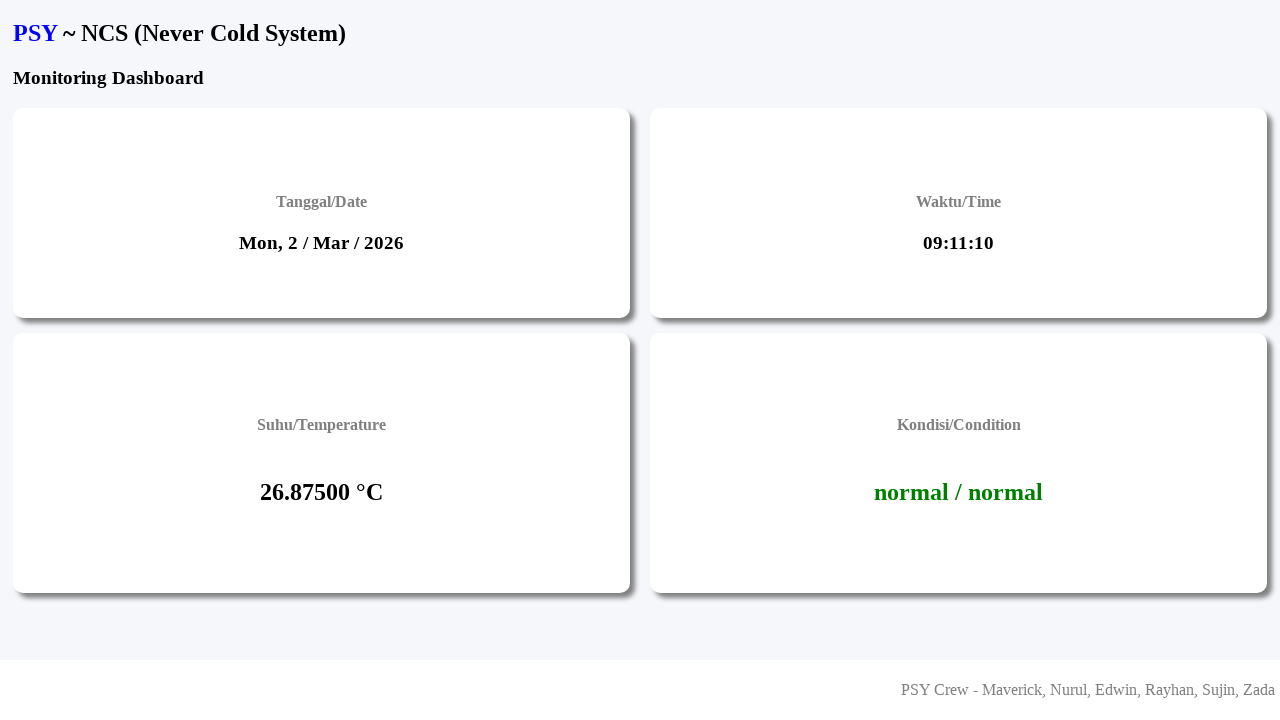

Temperature reading element is present on the page
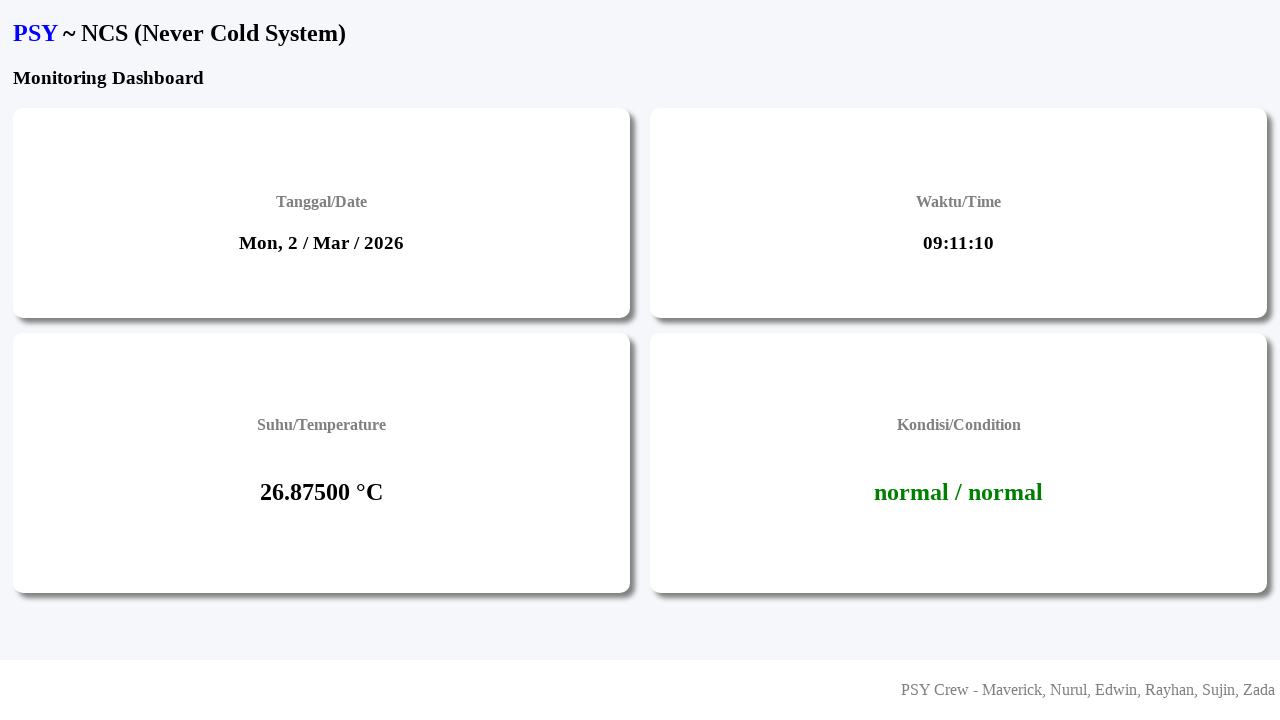

Temperature element is visible
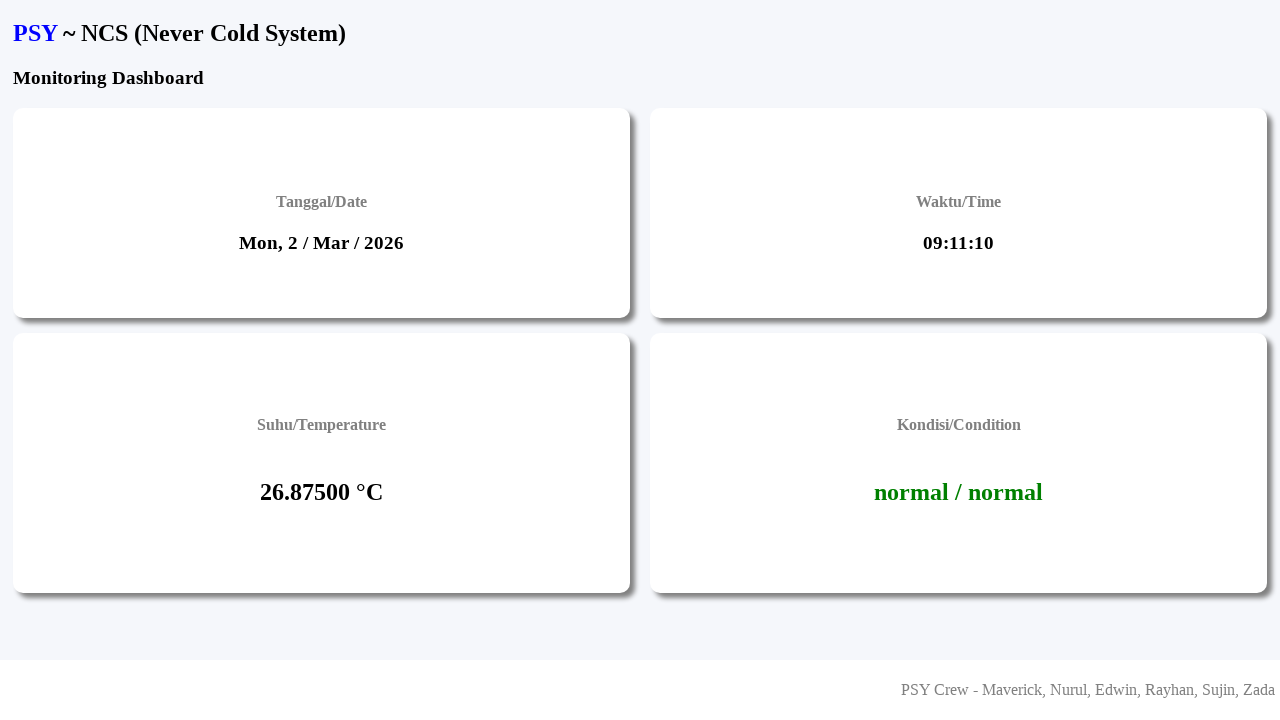

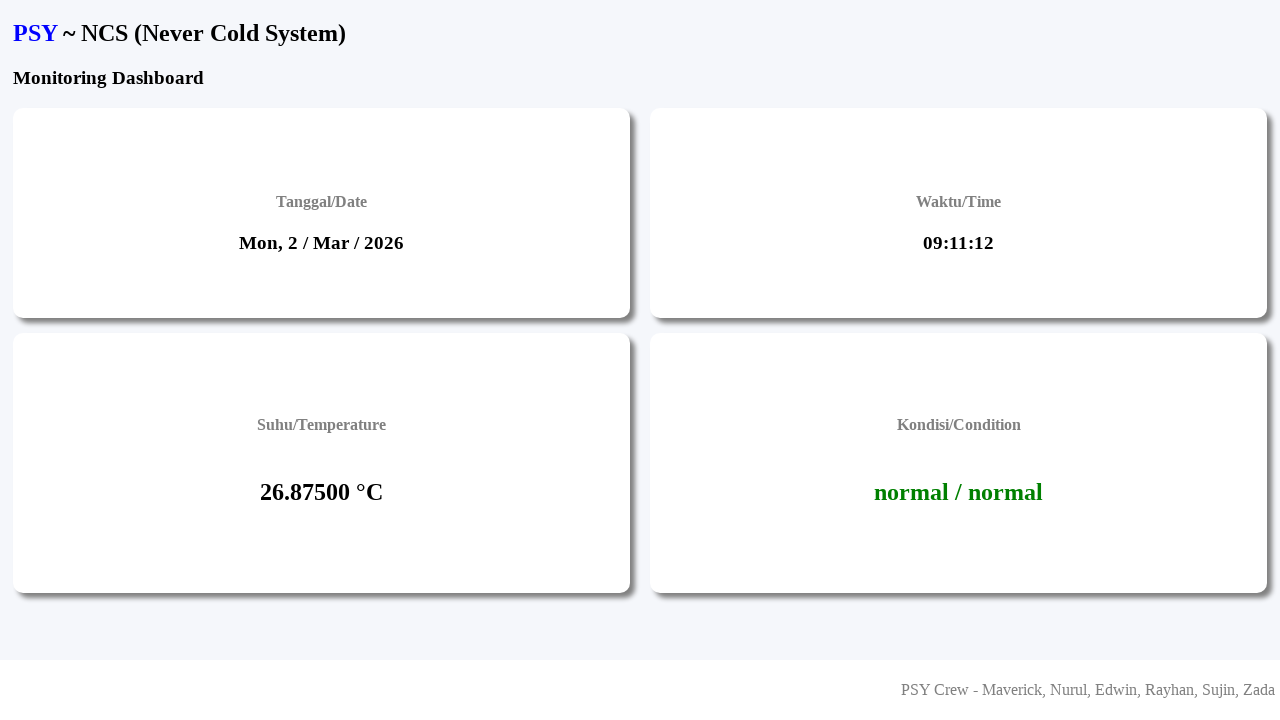